Tests form interaction by reading a hidden attribute value from an element, calculating a result using a mathematical formula, filling in an answer field, checking a checkbox, selecting a radio button, and submitting the form.

Starting URL: http://suninjuly.github.io/get_attribute.html

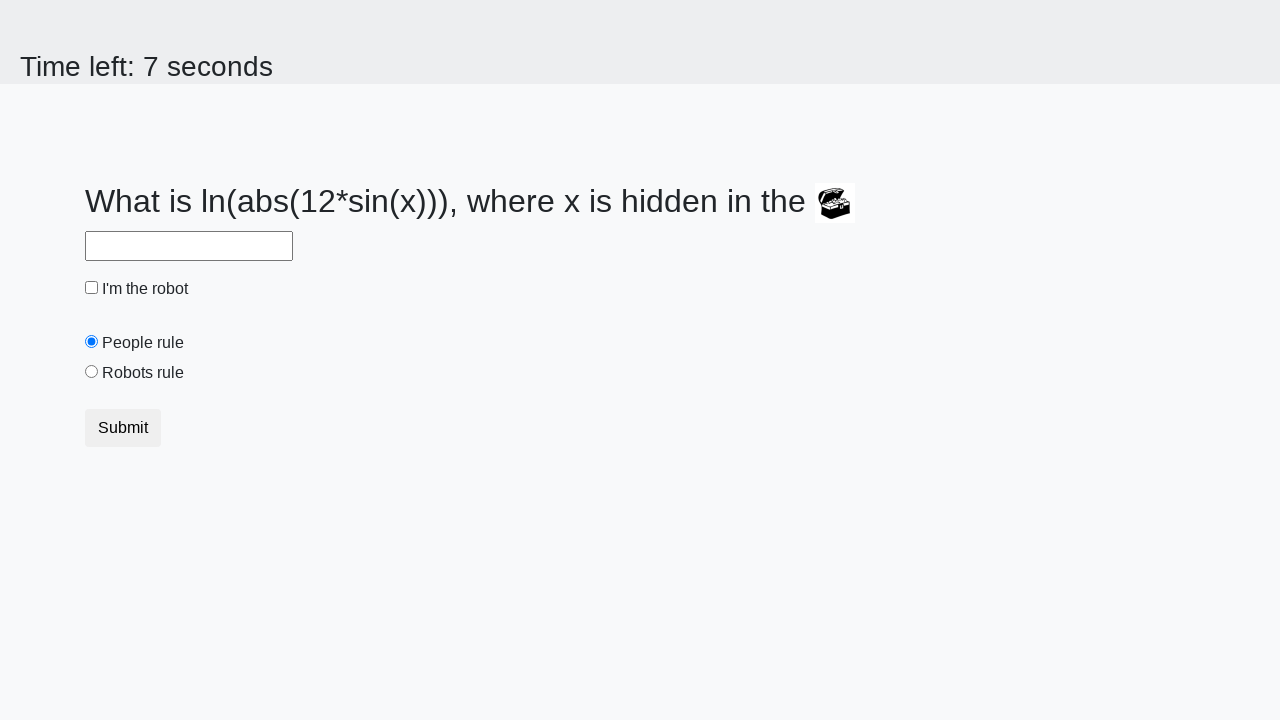

Located treasure element with hidden valuex attribute
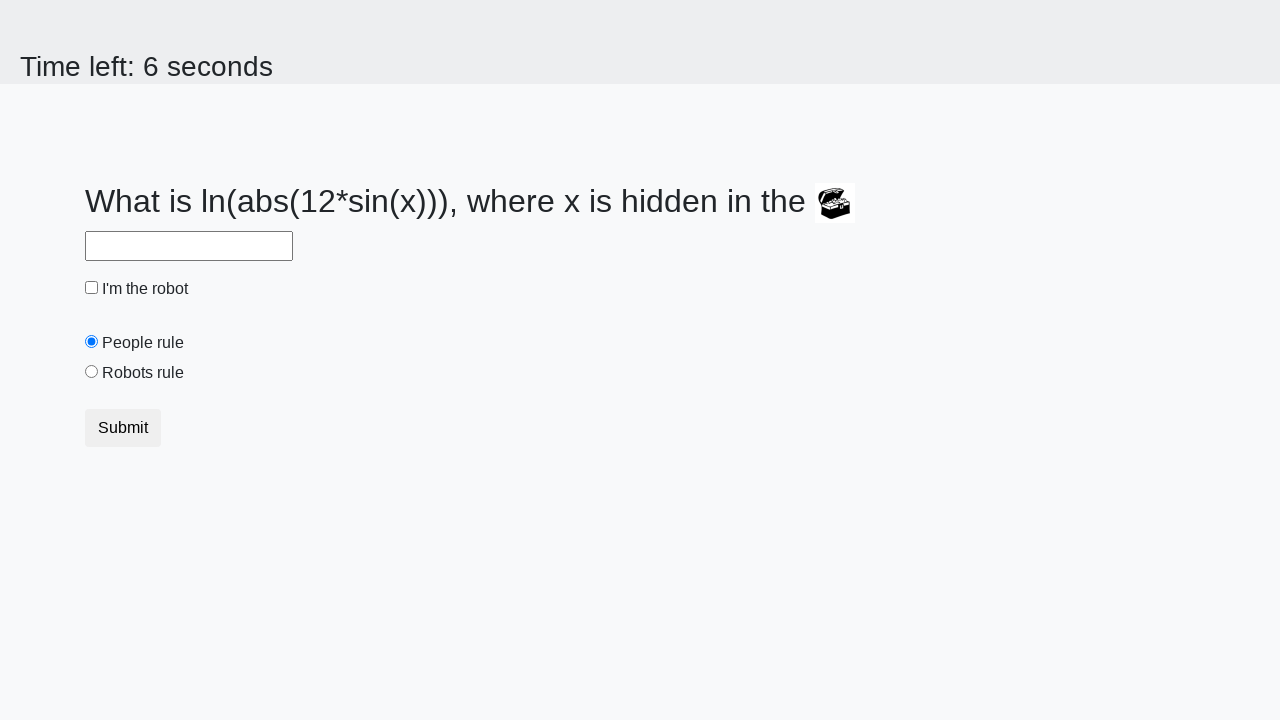

Retrieved hidden attribute value: 914
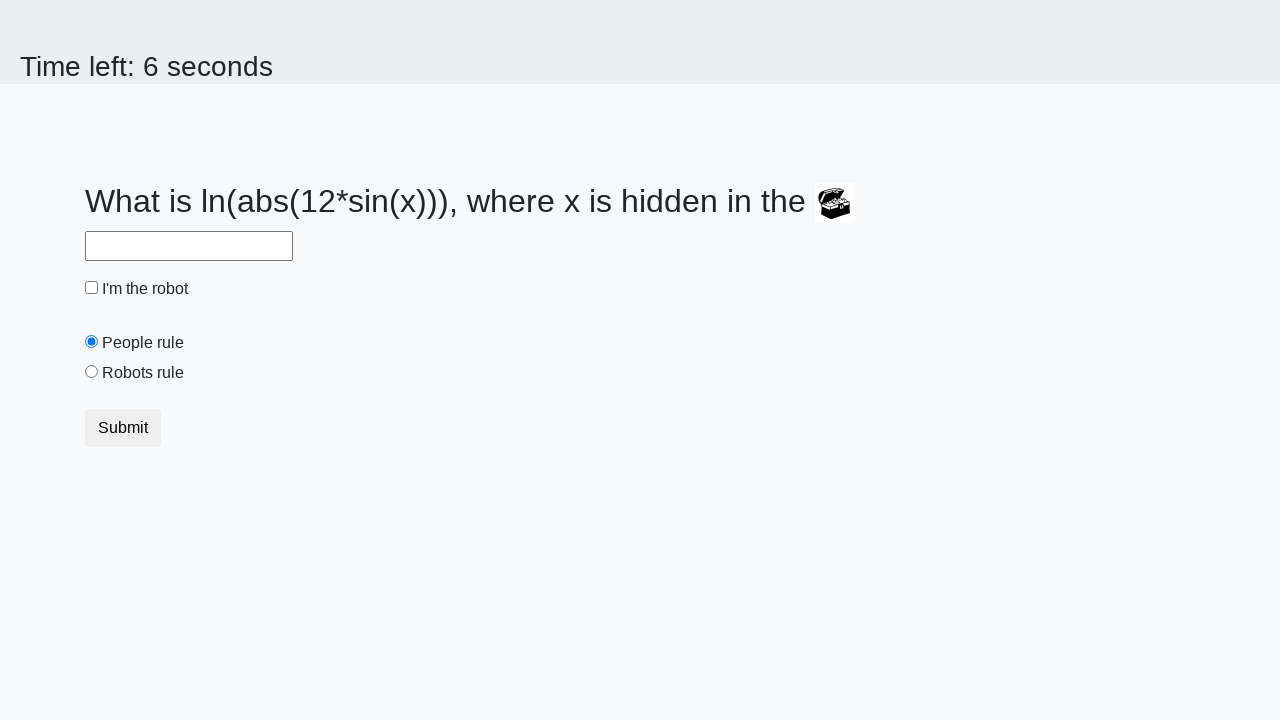

Calculated result using formula: 0.8857225595553642
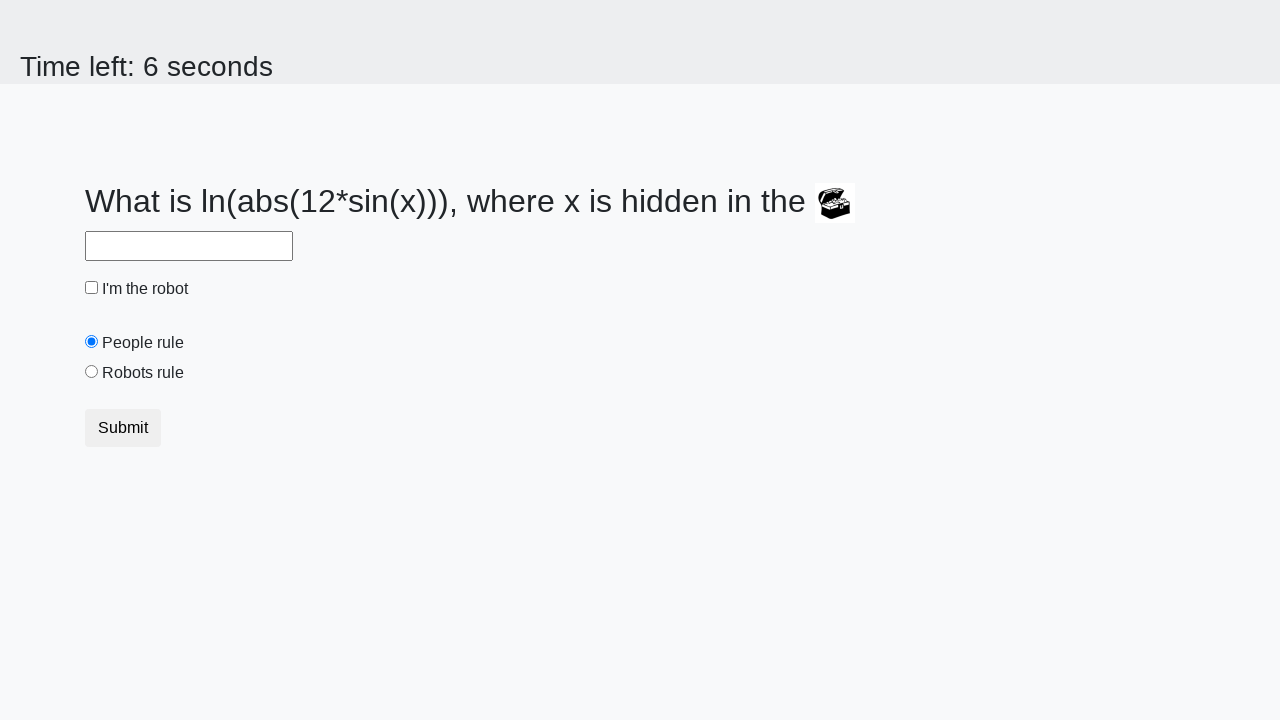

Filled answer field with calculated value: 0.8857225595553642 on #answer
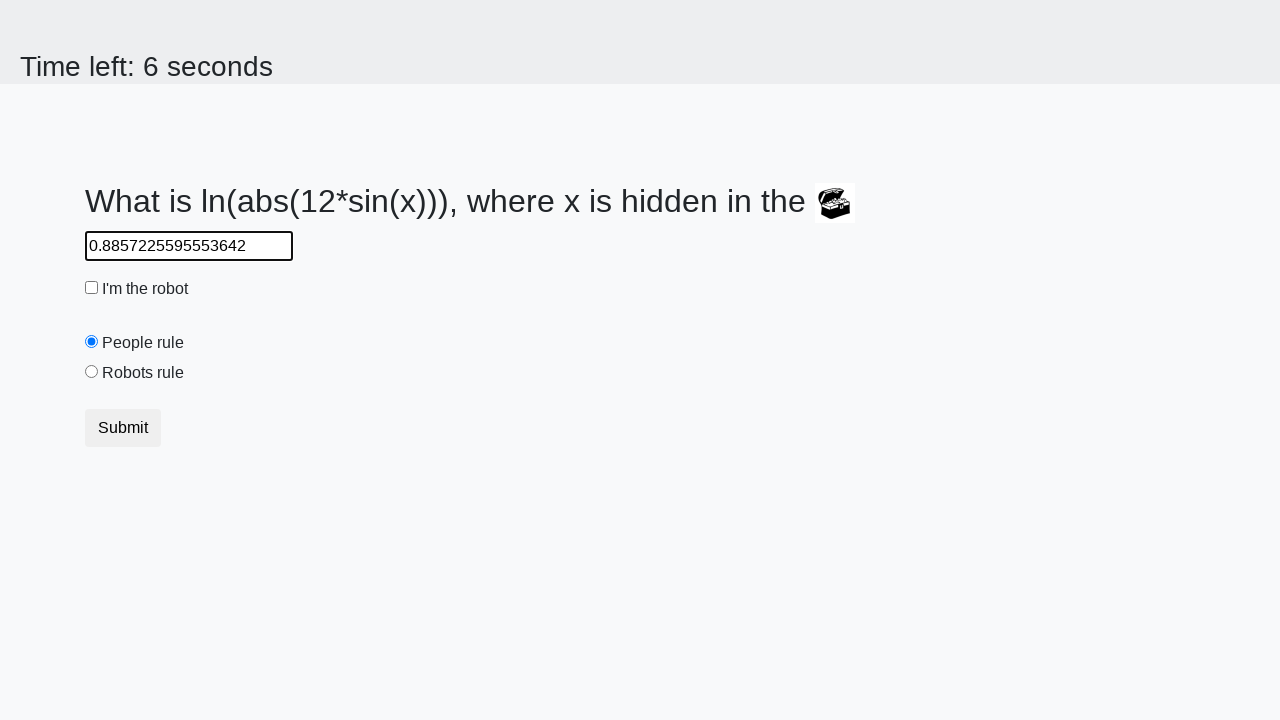

Checked the robot checkbox at (92, 288) on #robotCheckbox
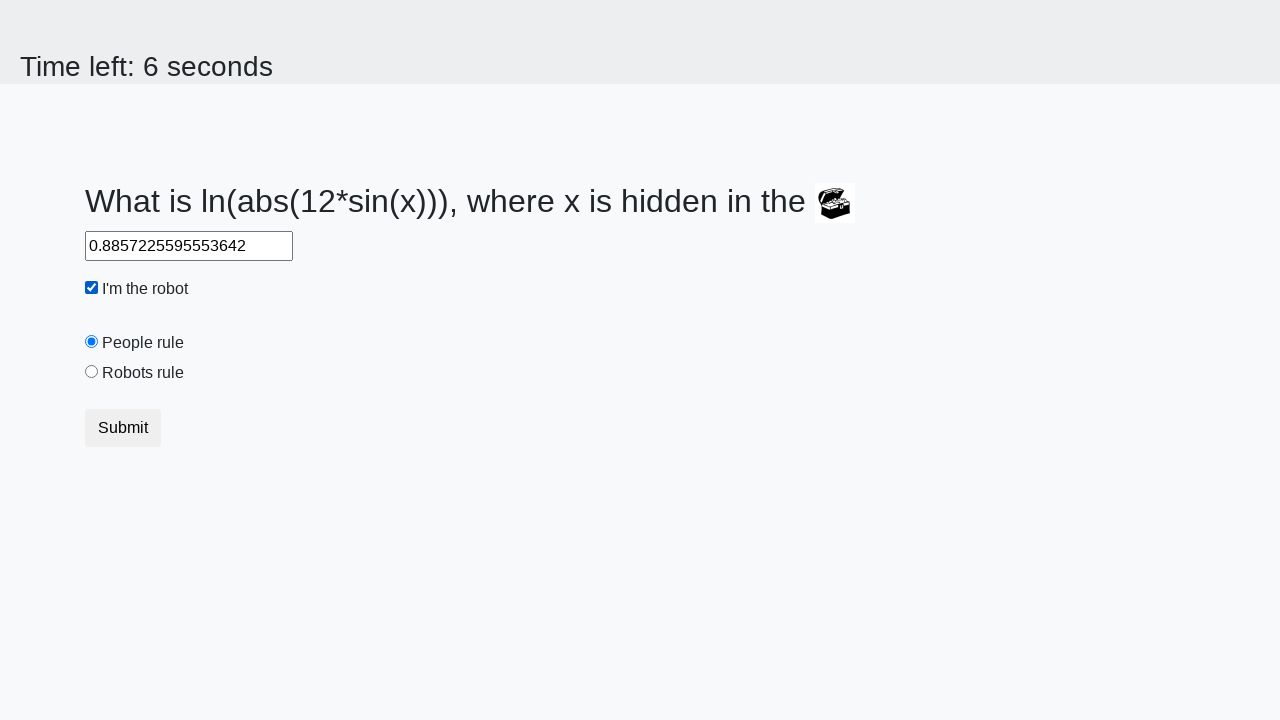

Selected the robots rule radio button at (92, 372) on #robotsRule
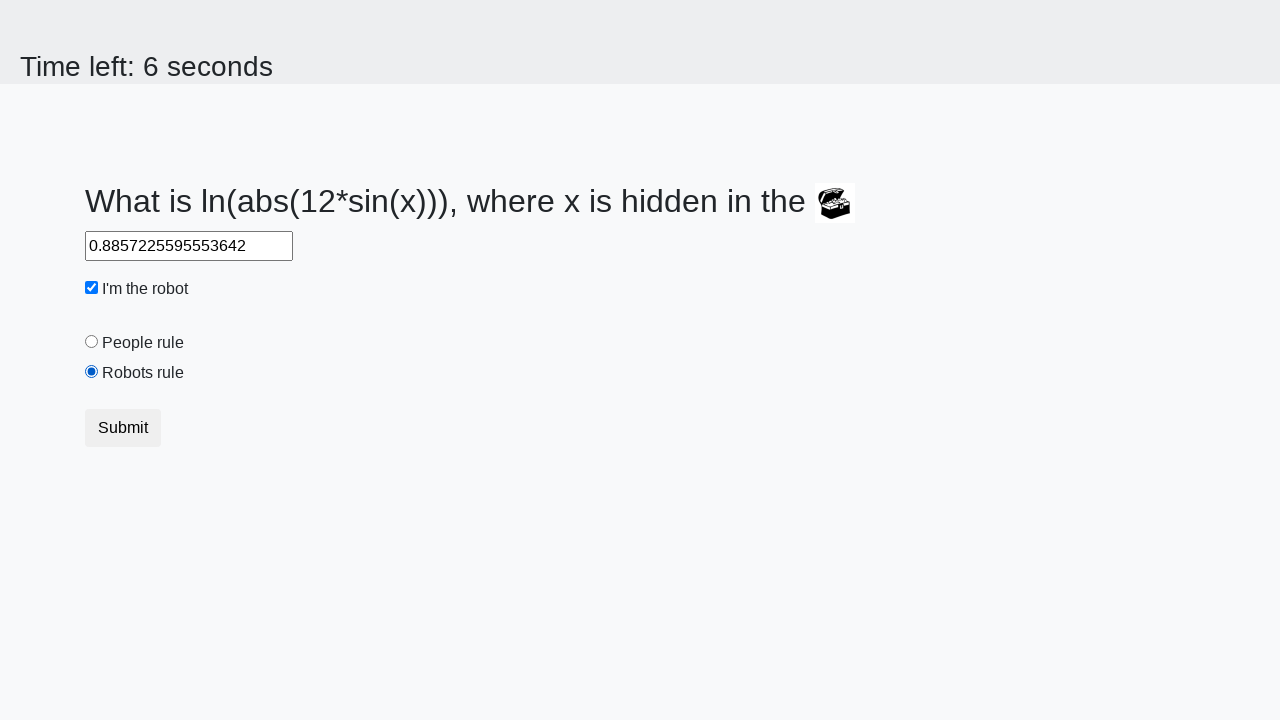

Clicked submit button to complete form at (123, 428) on .btn-default
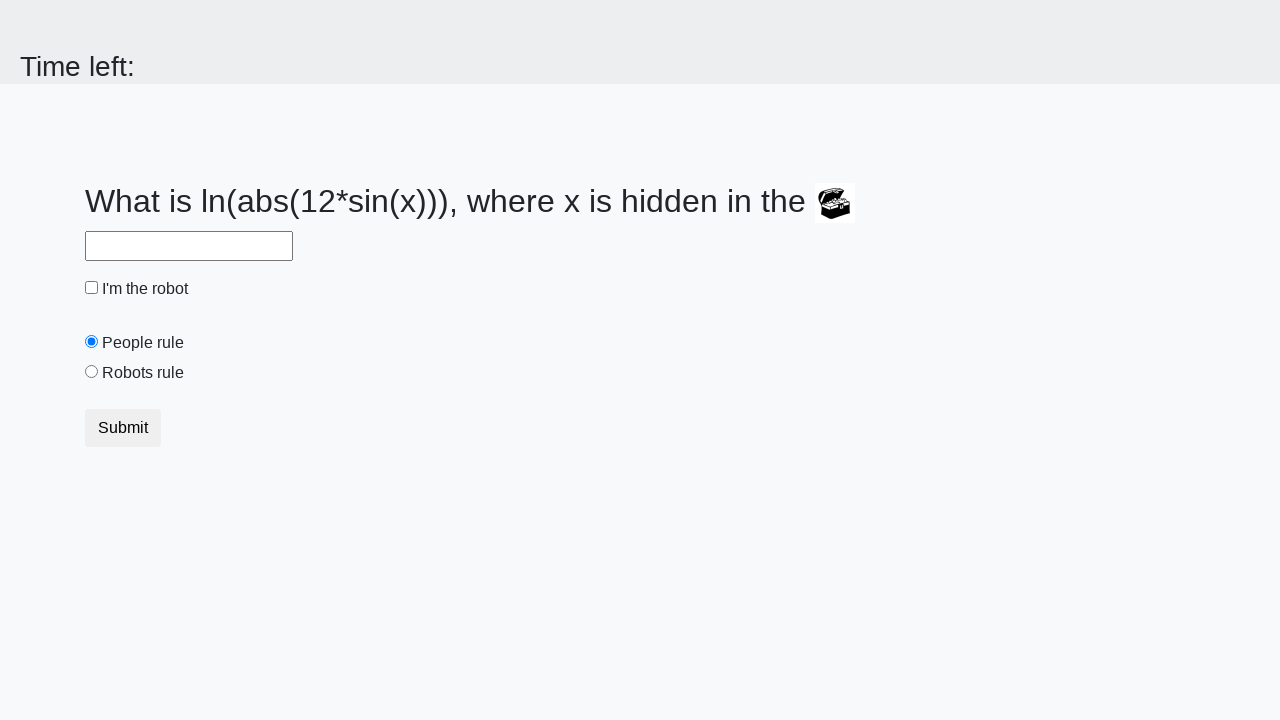

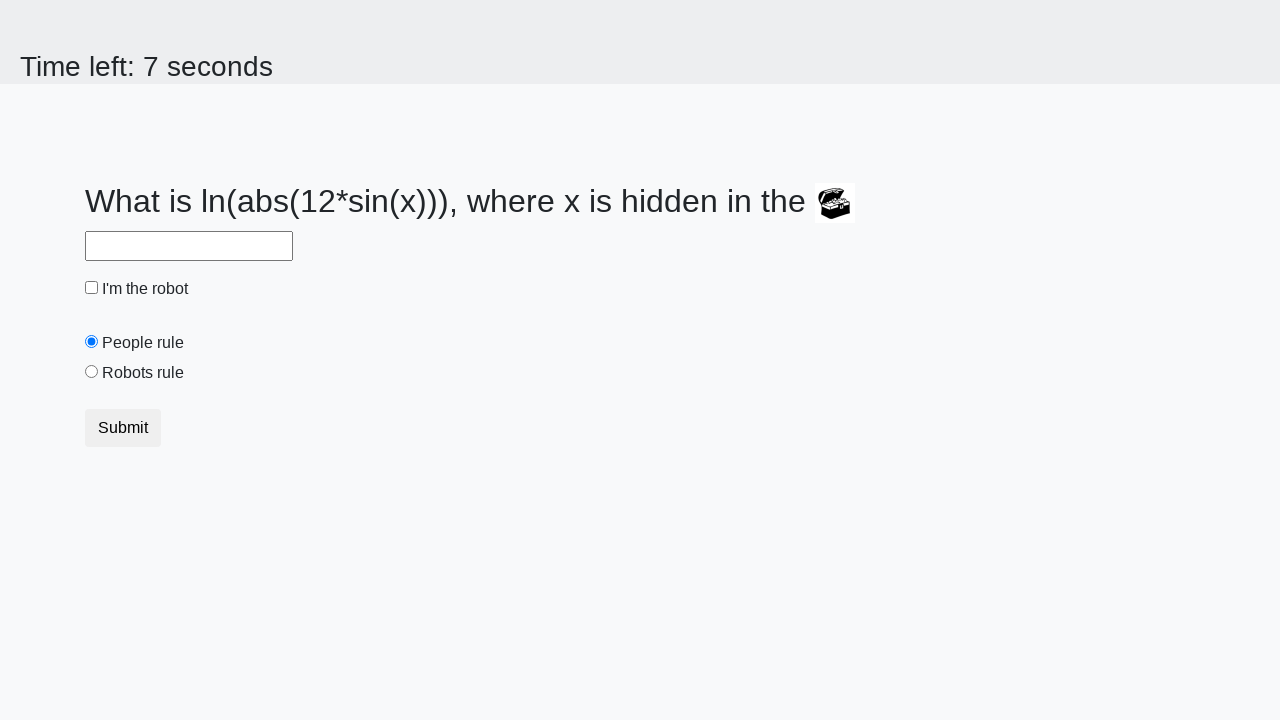